Tests the Add/Remove Elements functionality by navigating to the page, clicking the Add Element button multiple times, and then clicking Delete buttons to remove some elements.

Starting URL: https://the-internet.herokuapp.com/

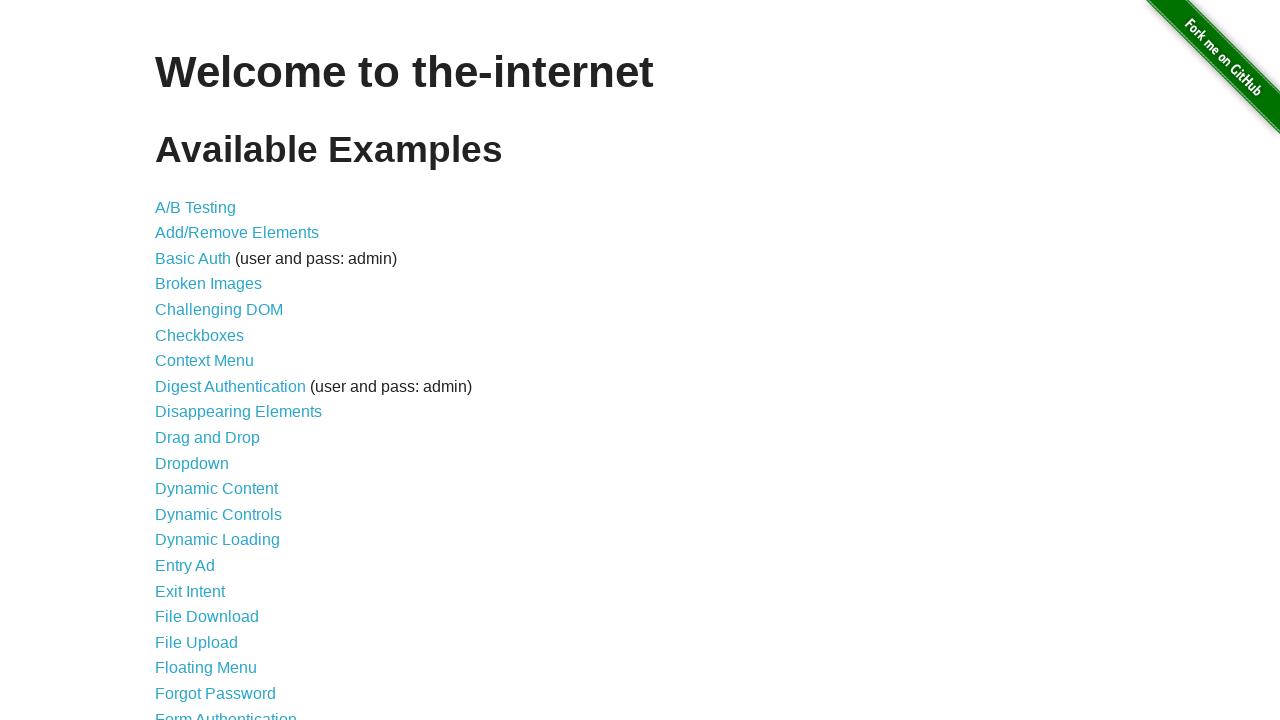

Clicked 'Add/Remove Elements' link to navigate to test page at (237, 233) on text=Add/Remove Elements
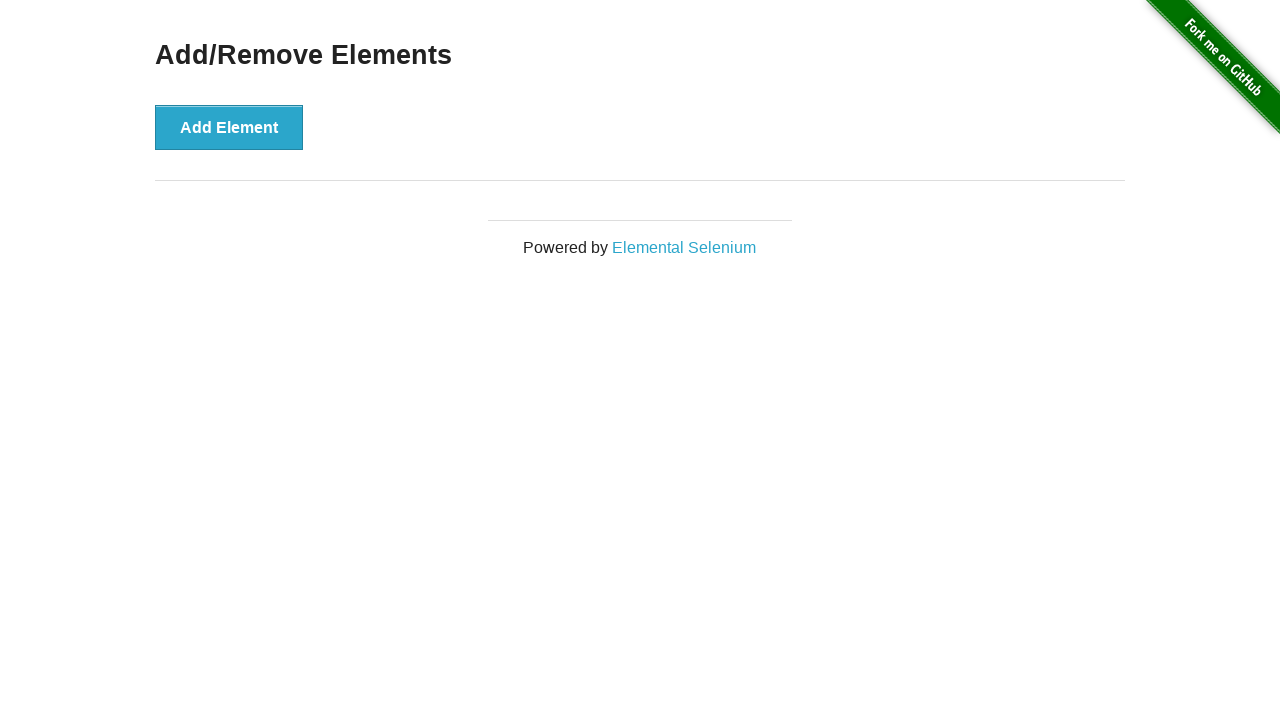

Add Element button loaded and is visible
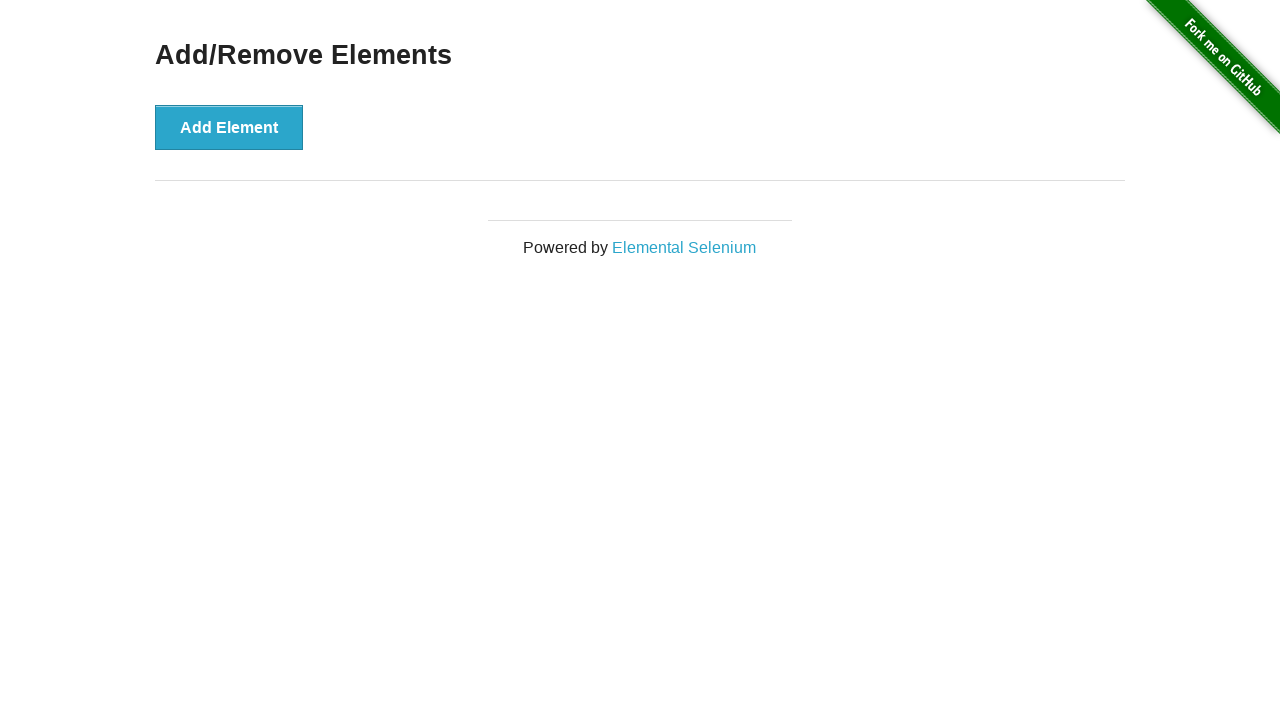

Clicked Add Element button (iteration 1 of 5) at (229, 127) on xpath=//button[text()='Add Element']
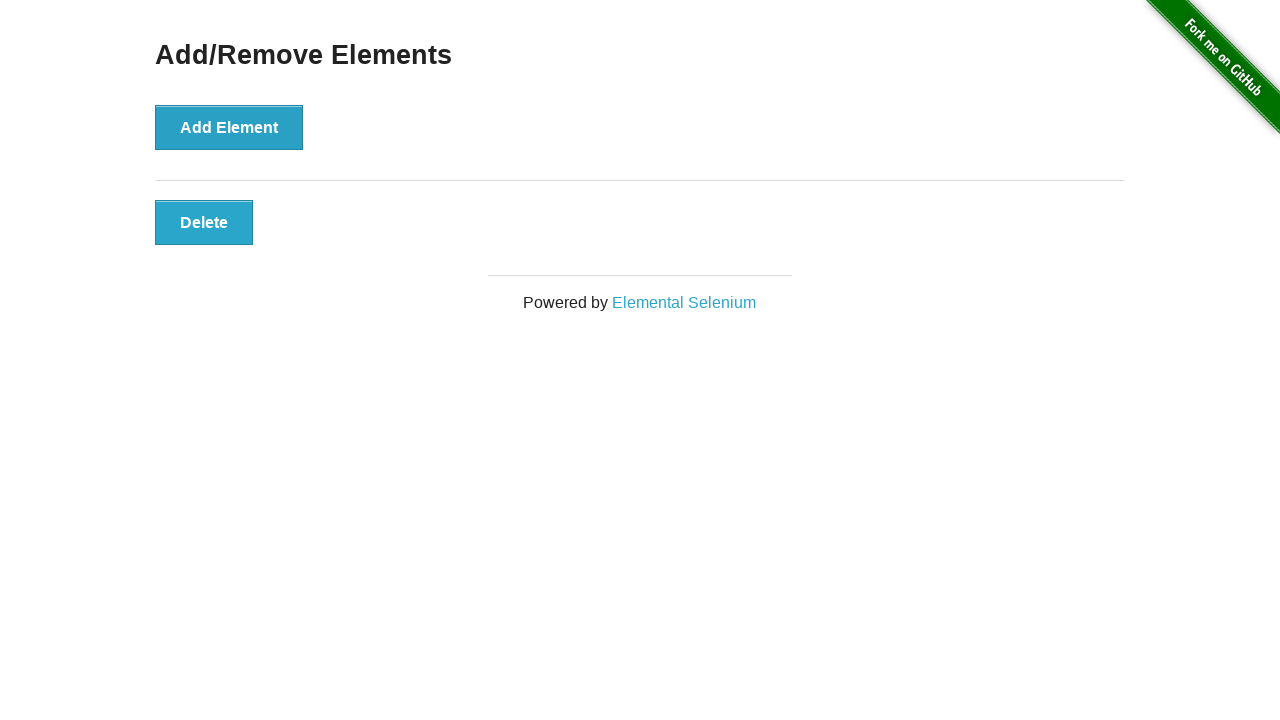

Clicked Add Element button (iteration 2 of 5) at (229, 127) on xpath=//button[text()='Add Element']
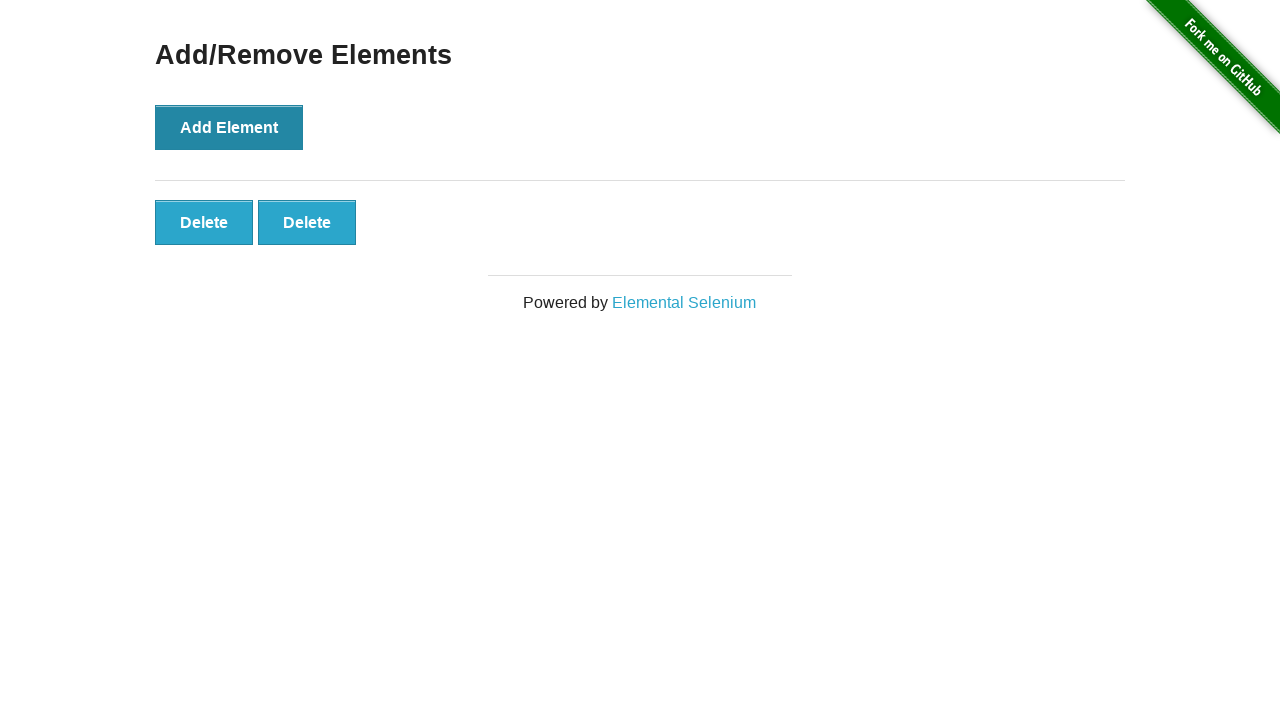

Clicked Add Element button (iteration 3 of 5) at (229, 127) on xpath=//button[text()='Add Element']
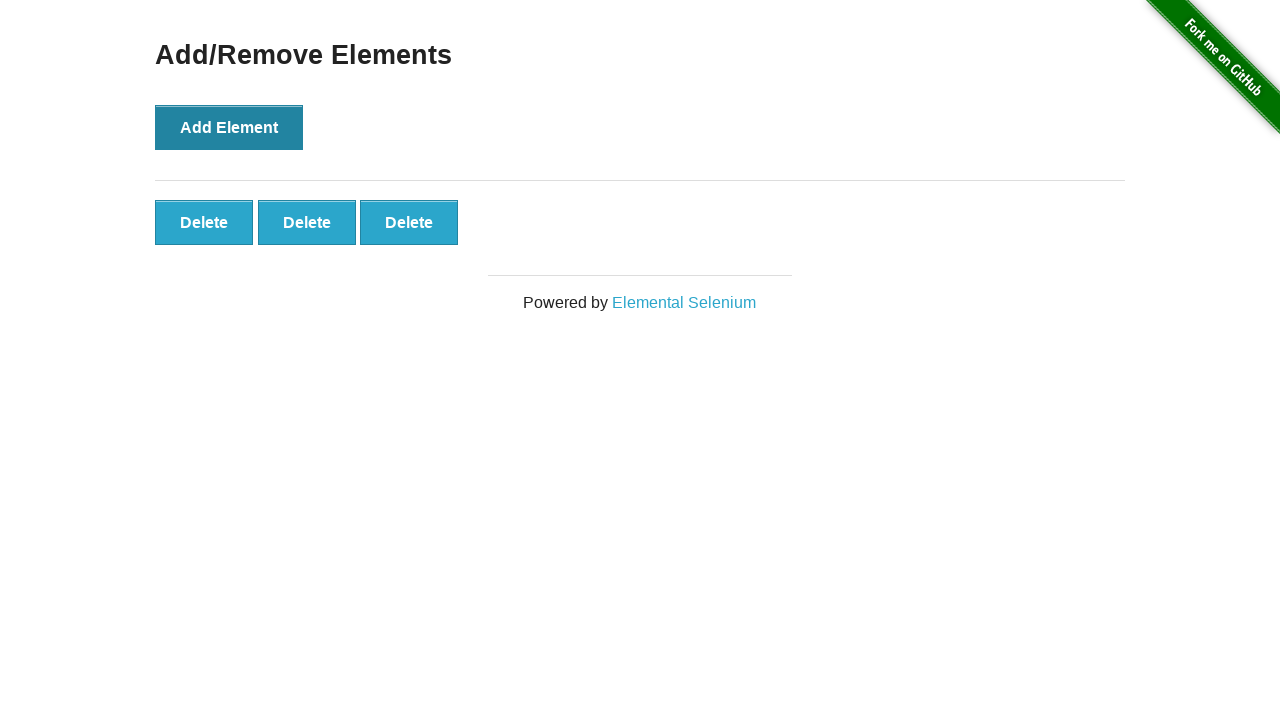

Clicked Add Element button (iteration 4 of 5) at (229, 127) on xpath=//button[text()='Add Element']
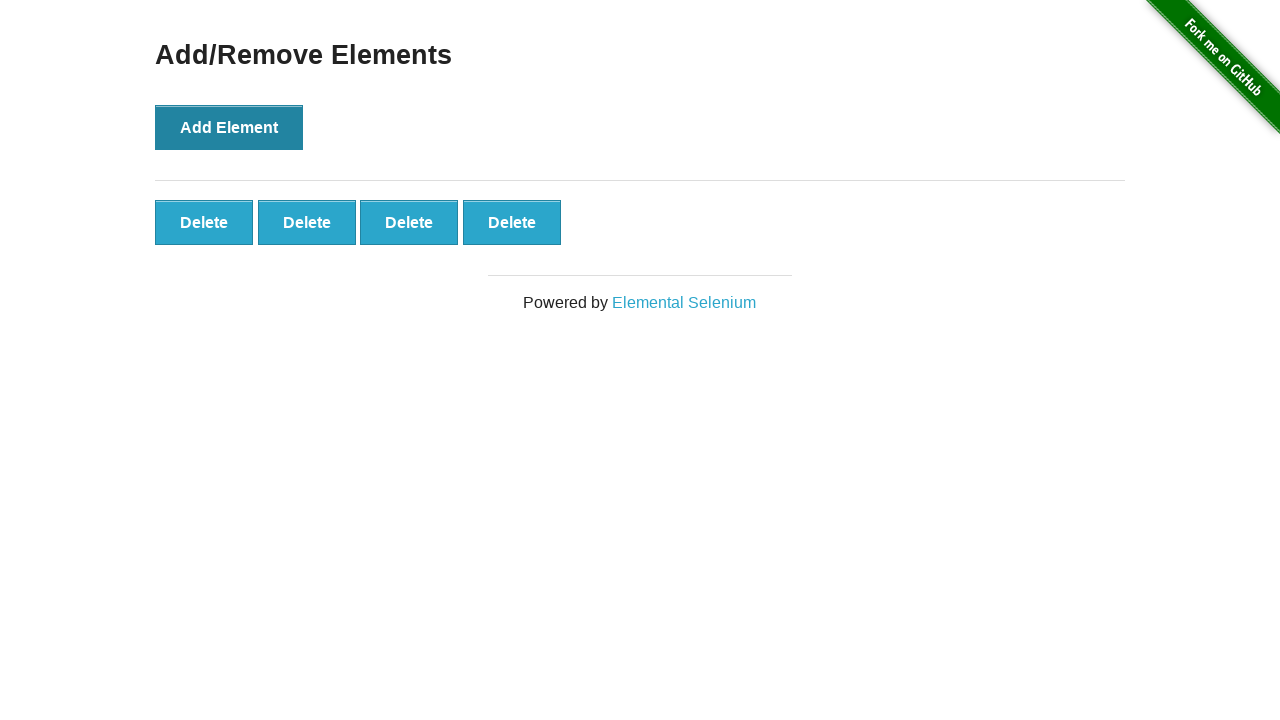

Clicked Add Element button (iteration 5 of 5) at (229, 127) on xpath=//button[text()='Add Element']
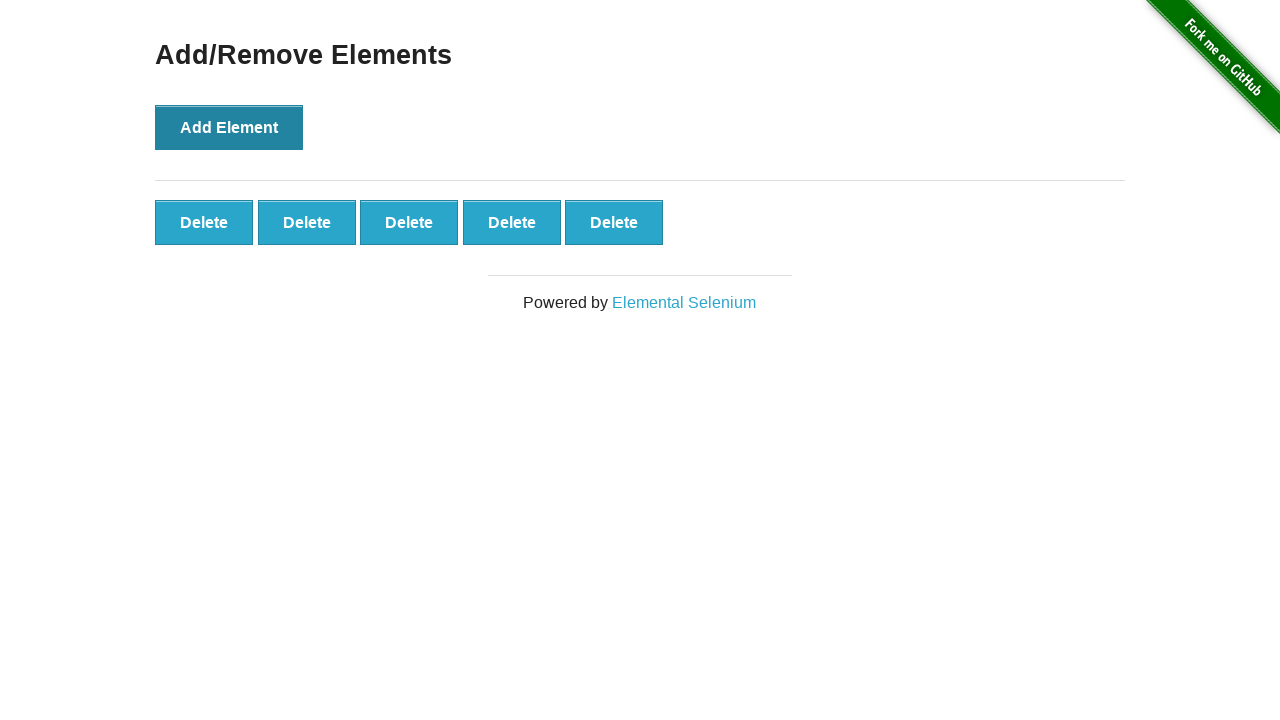

Clicked Delete button to remove element (iteration 1 of 3) at (204, 222) on #elements button >> nth=0
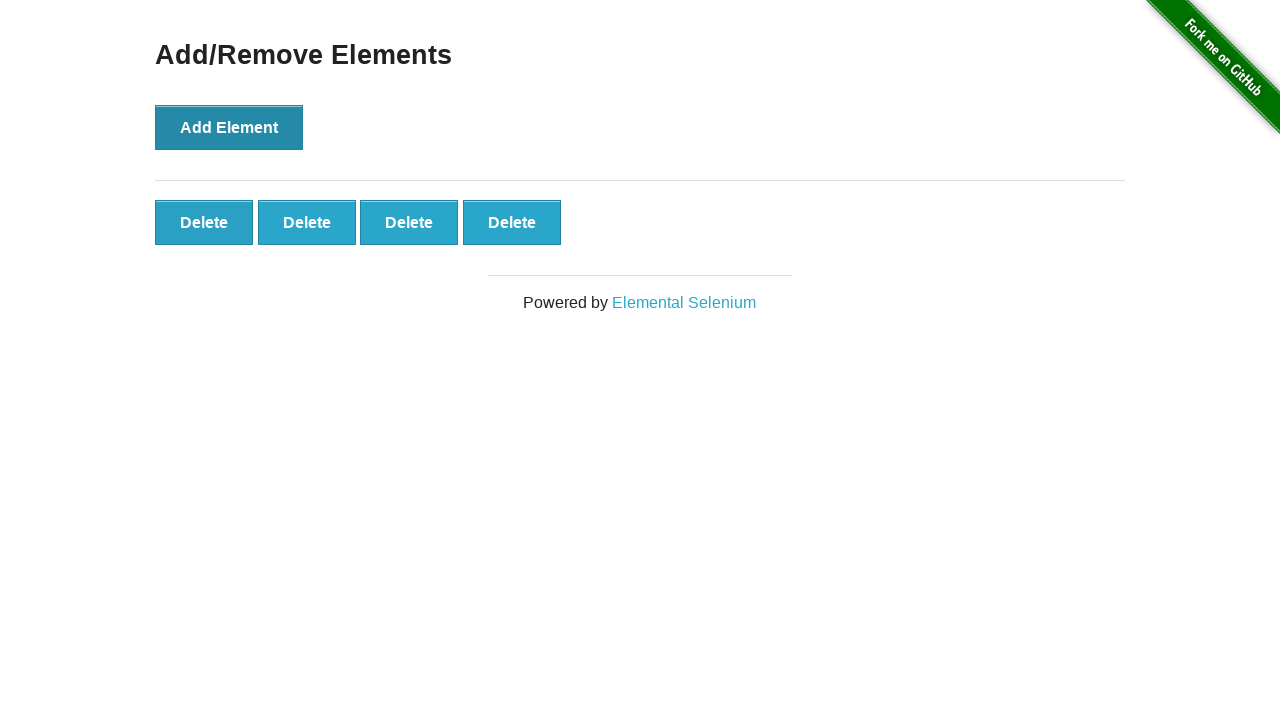

Clicked Delete button to remove element (iteration 2 of 3) at (204, 222) on #elements button >> nth=0
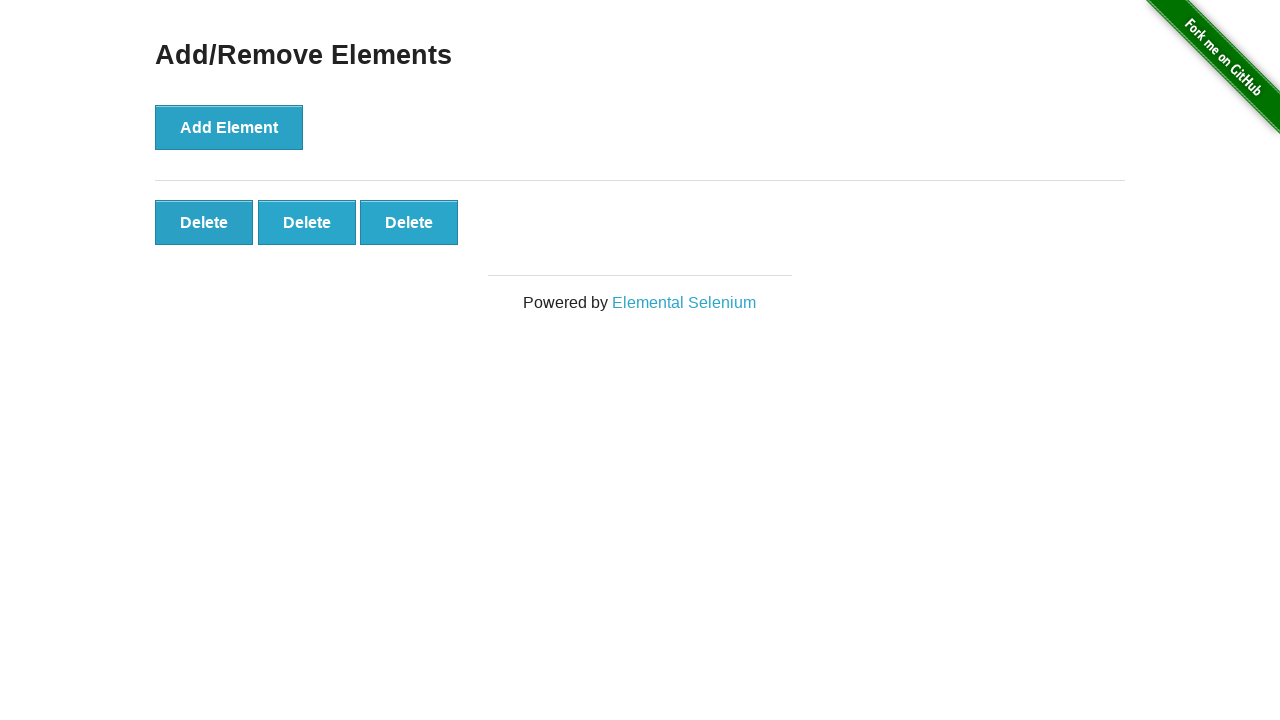

Clicked Delete button to remove element (iteration 3 of 3) at (204, 222) on #elements button >> nth=0
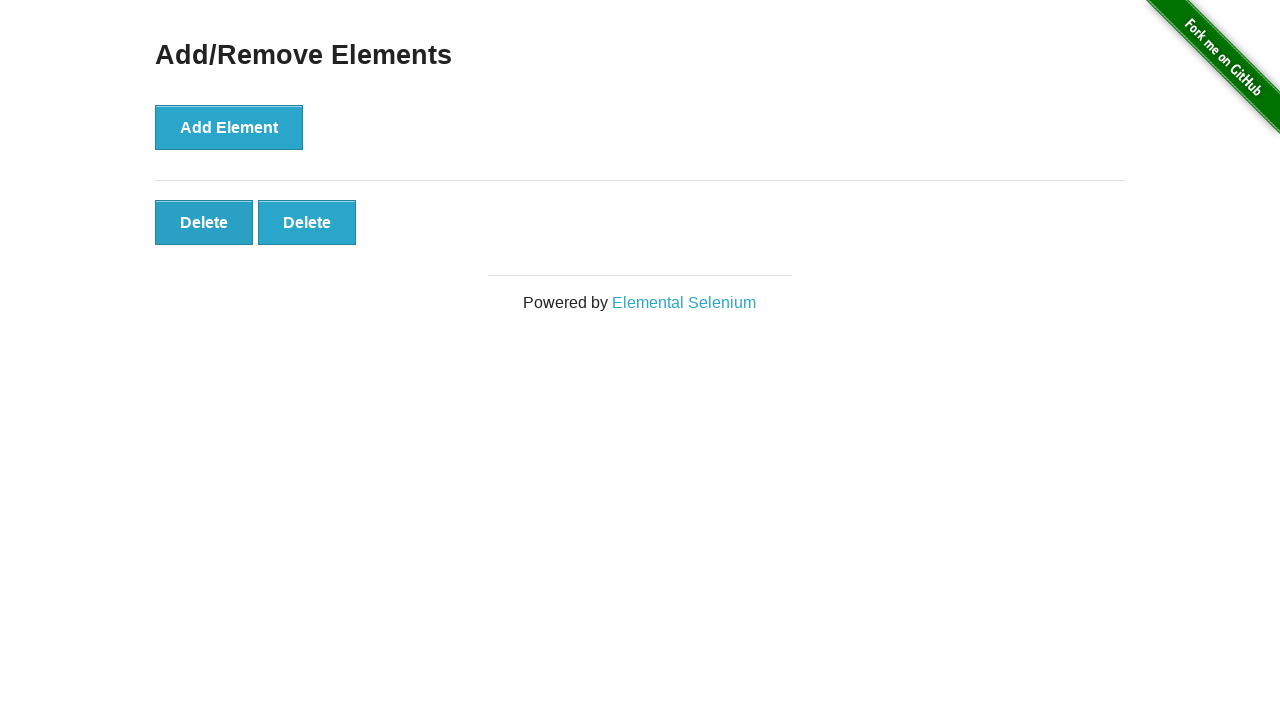

Verified remaining Delete buttons are visible
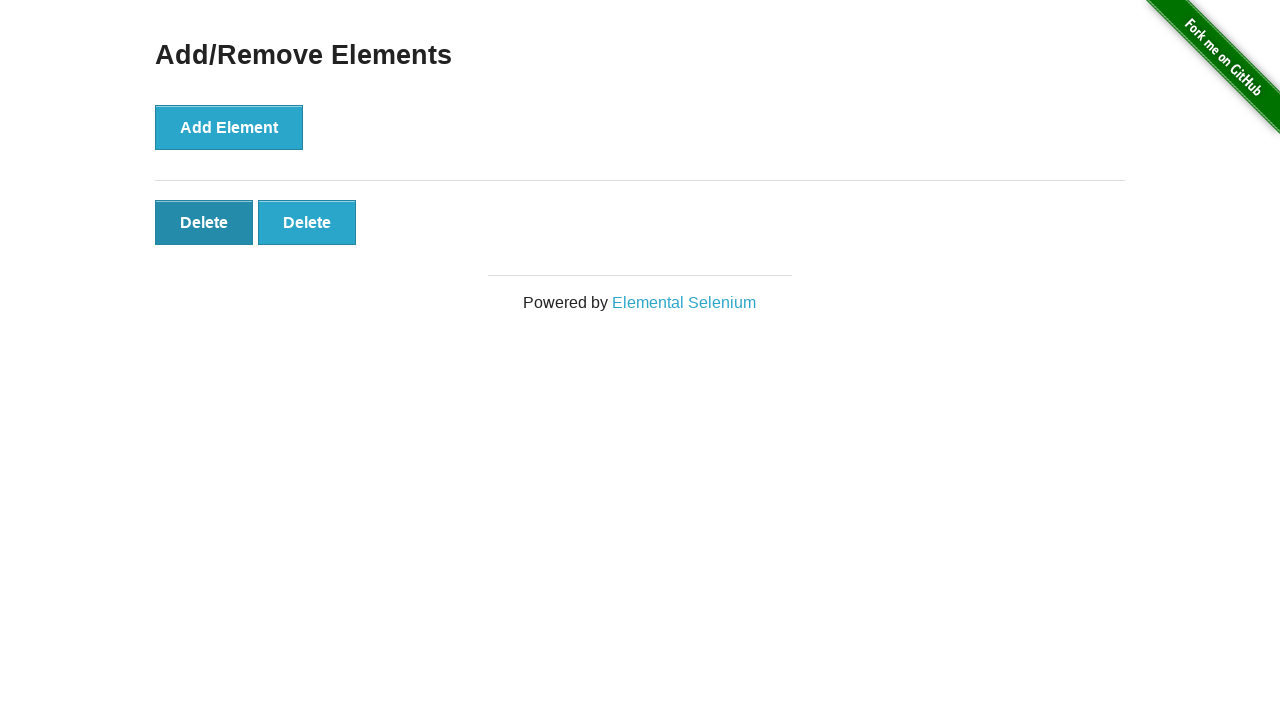

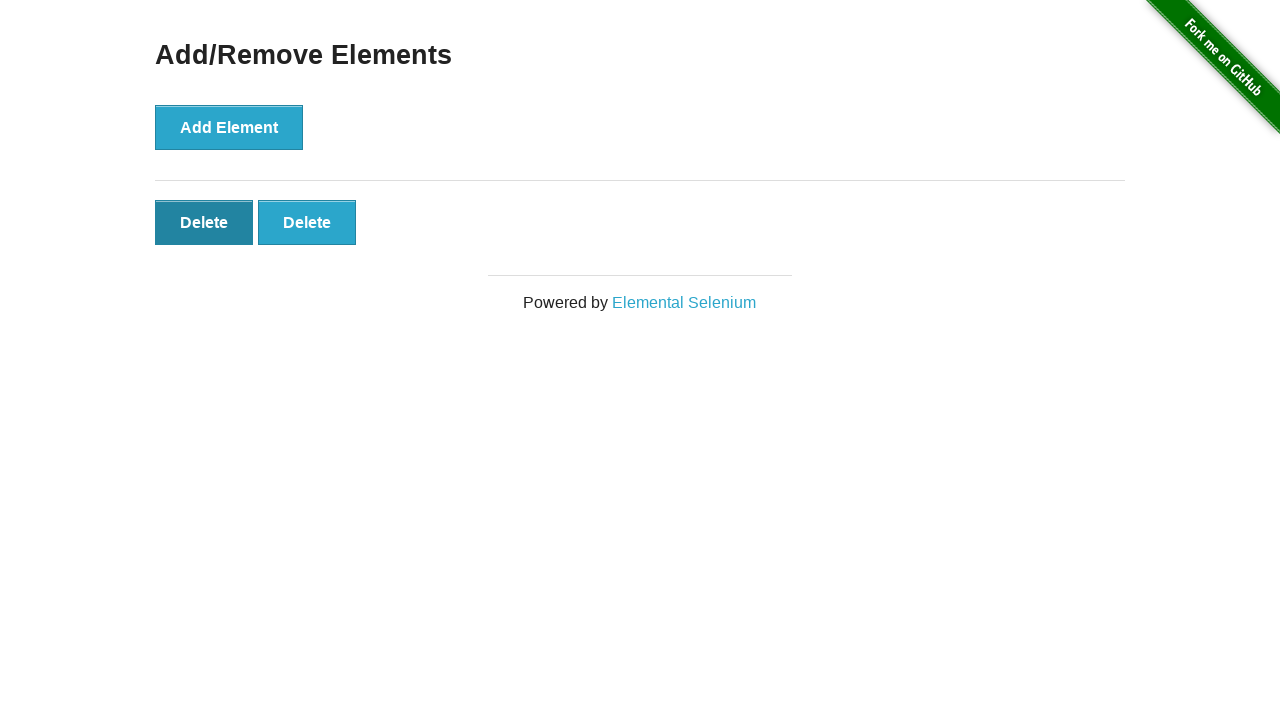